Searches for a job listing on the job portal by entering a job title and navigating to the job details page

Starting URL: https://alchemy.hguy.co/jobs

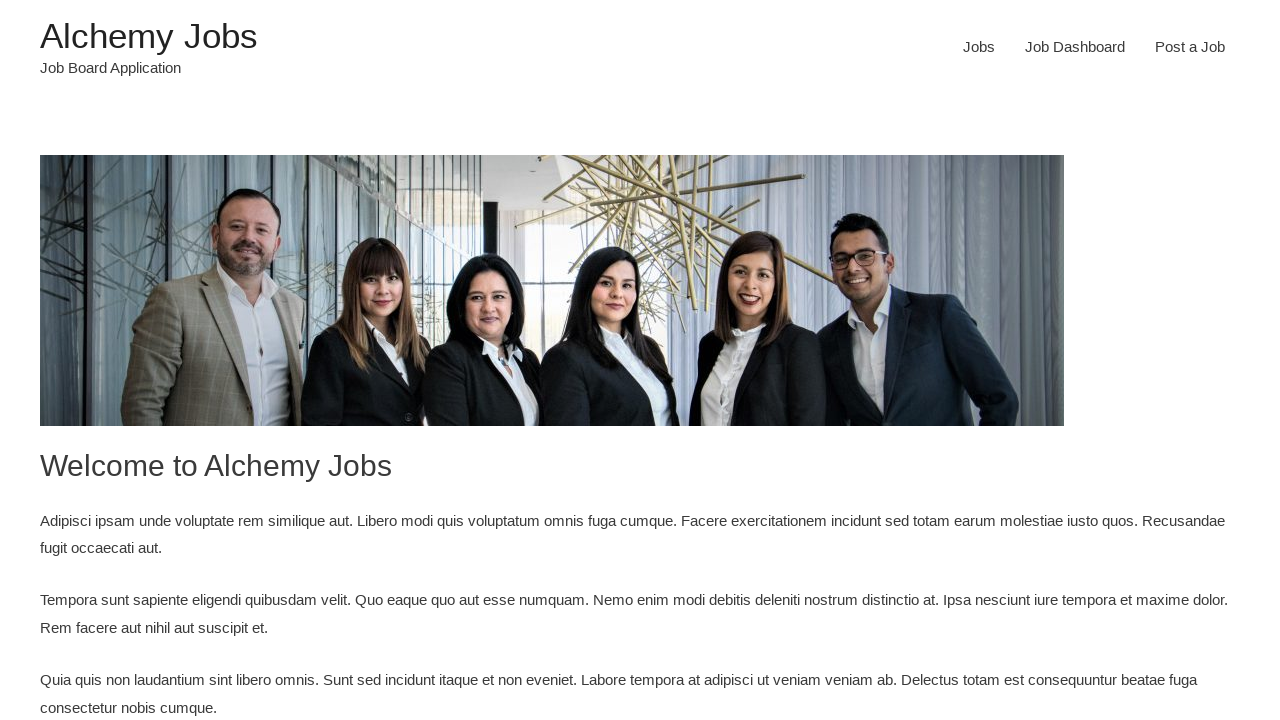

Clicked Jobs link in navigation at (979, 47) on xpath=//div[@class = 'main-navigation']/ul/li[1]/a
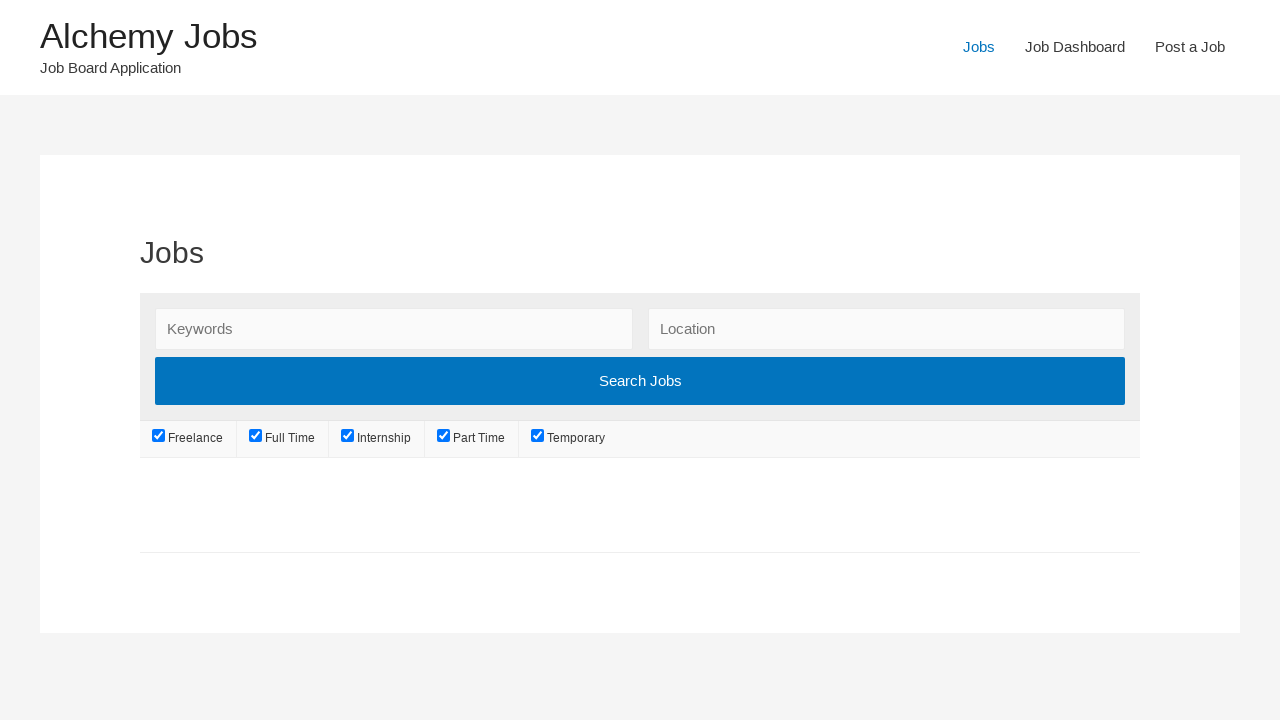

Search keywords field became available
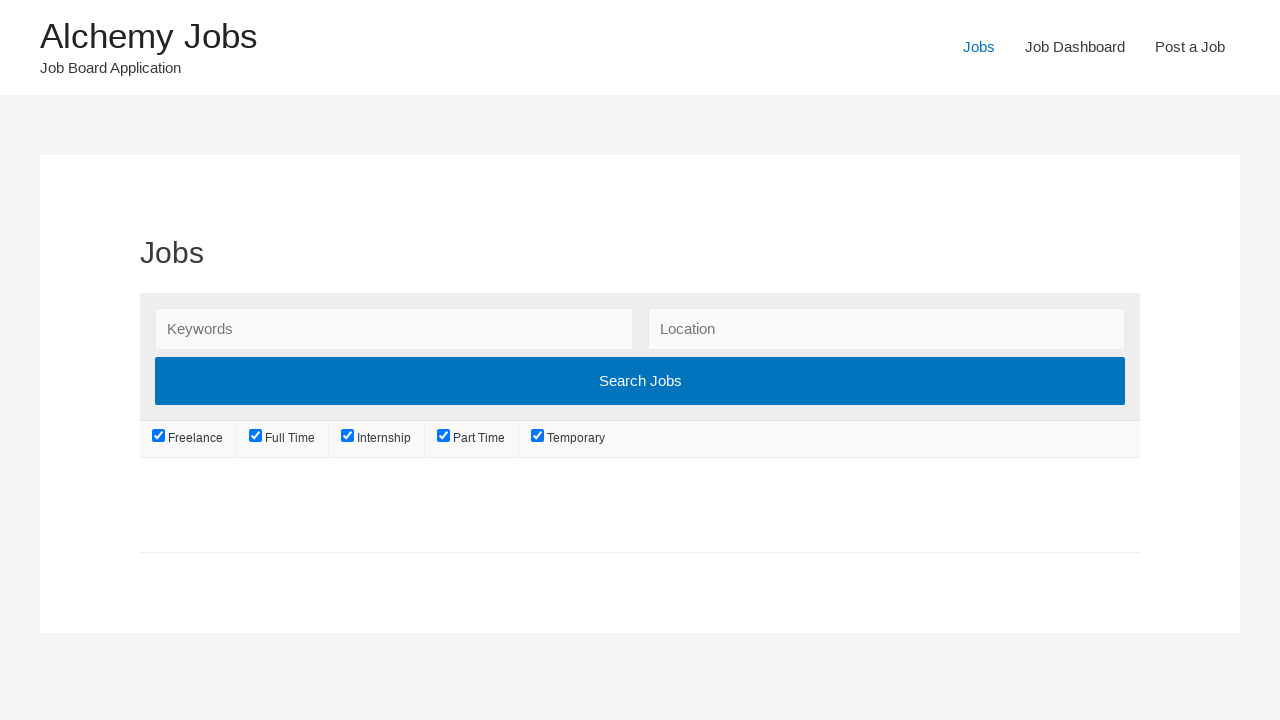

Entered 'Senior Software Engineer' in search field on #search_keywords
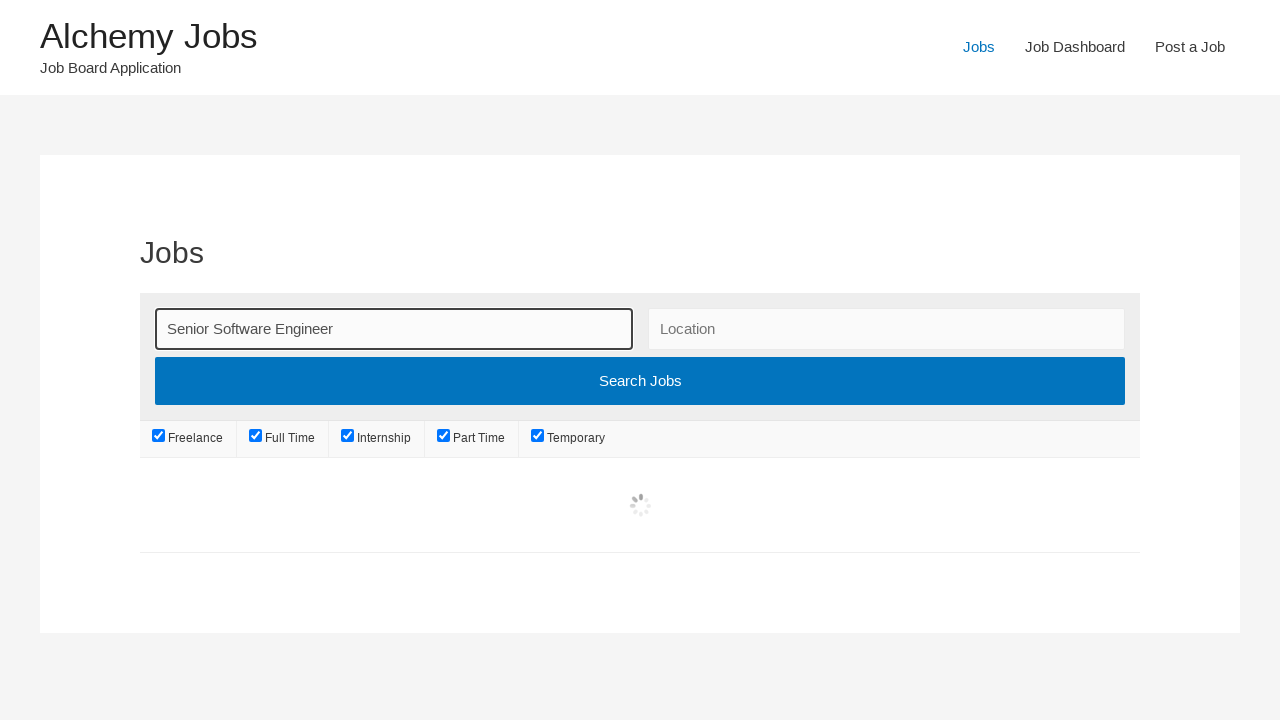

Pressed Tab key once
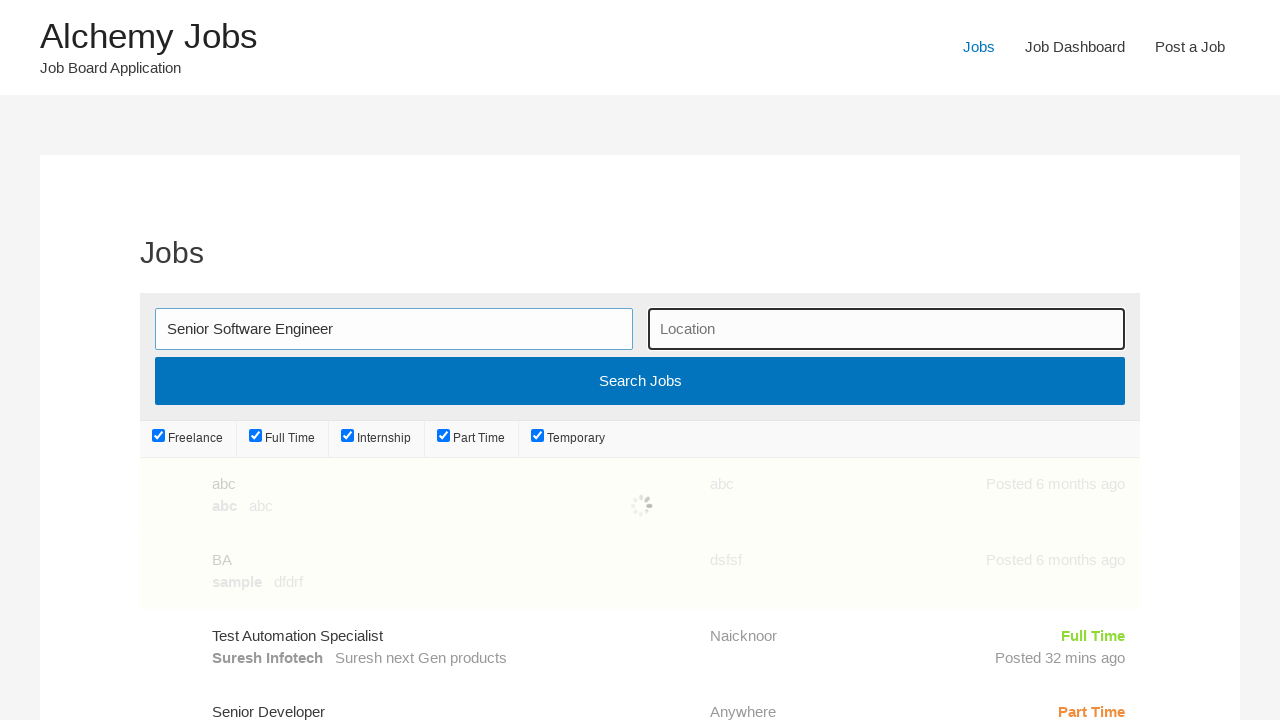

Pressed Tab key second time
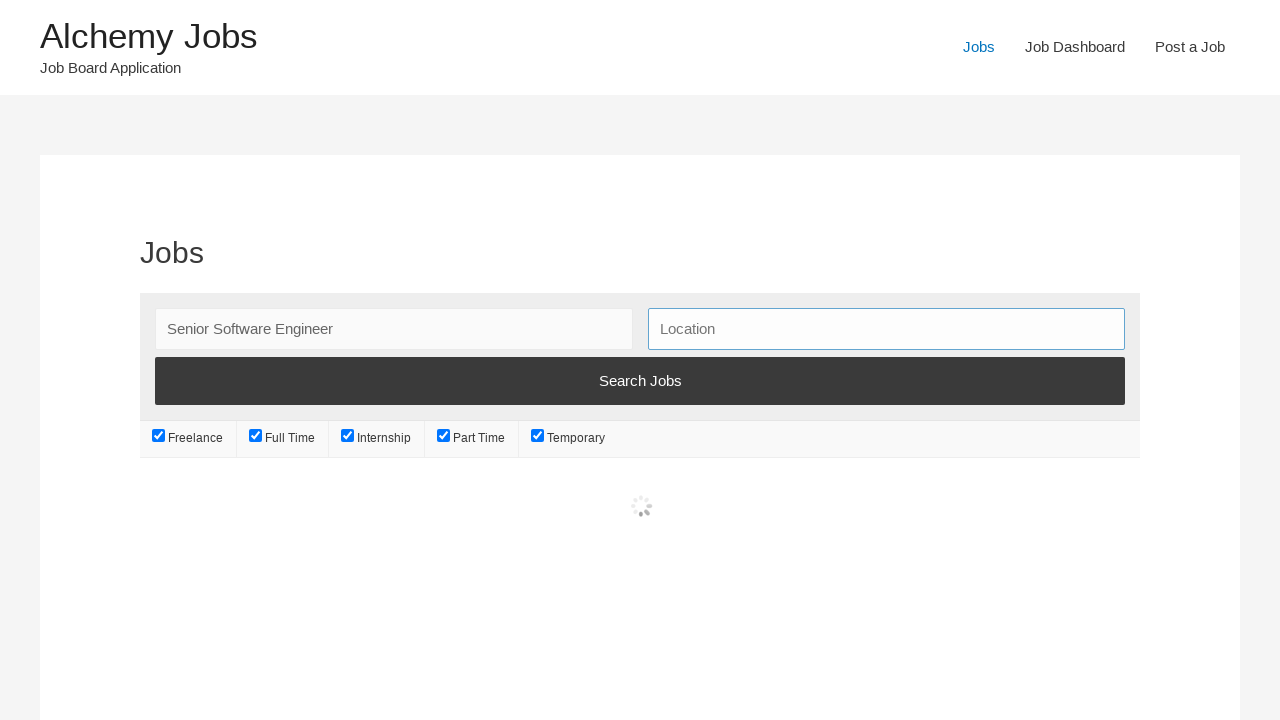

Job listings loaded on the page
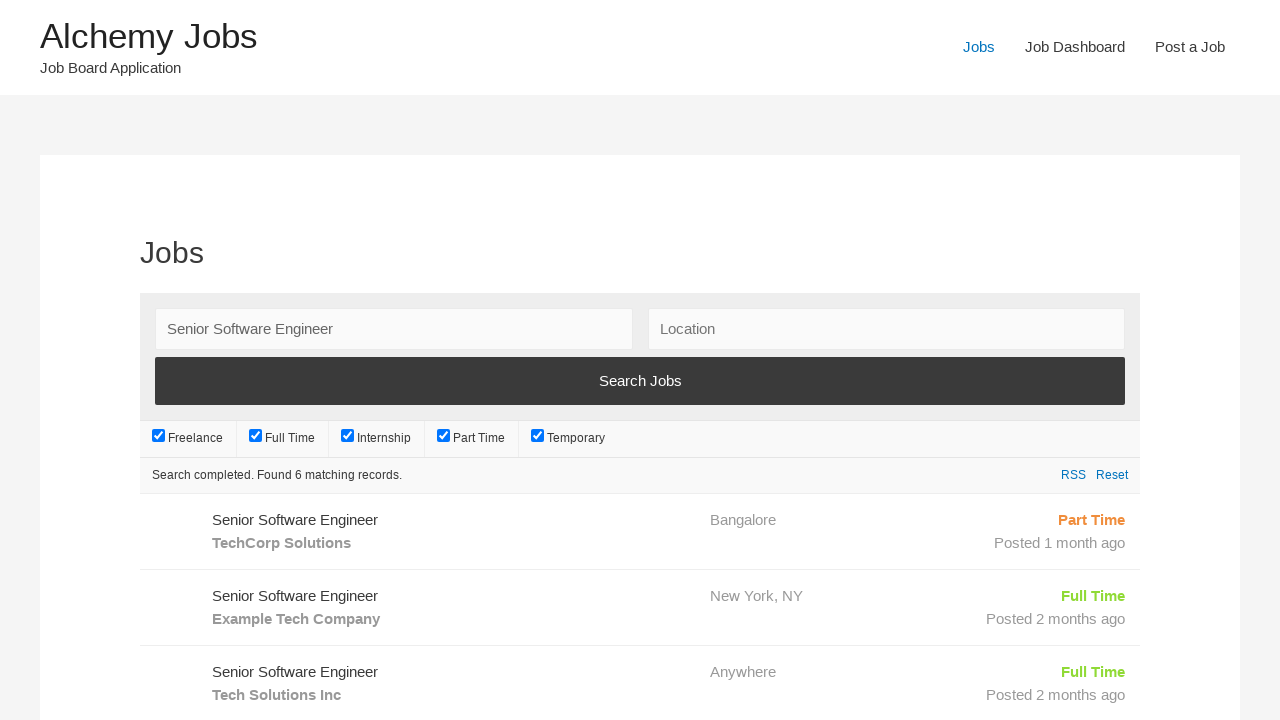

Clicked on the first job listing at (640, 532) on xpath=//div[@class = 'job_listings']/ul/li[1]/a
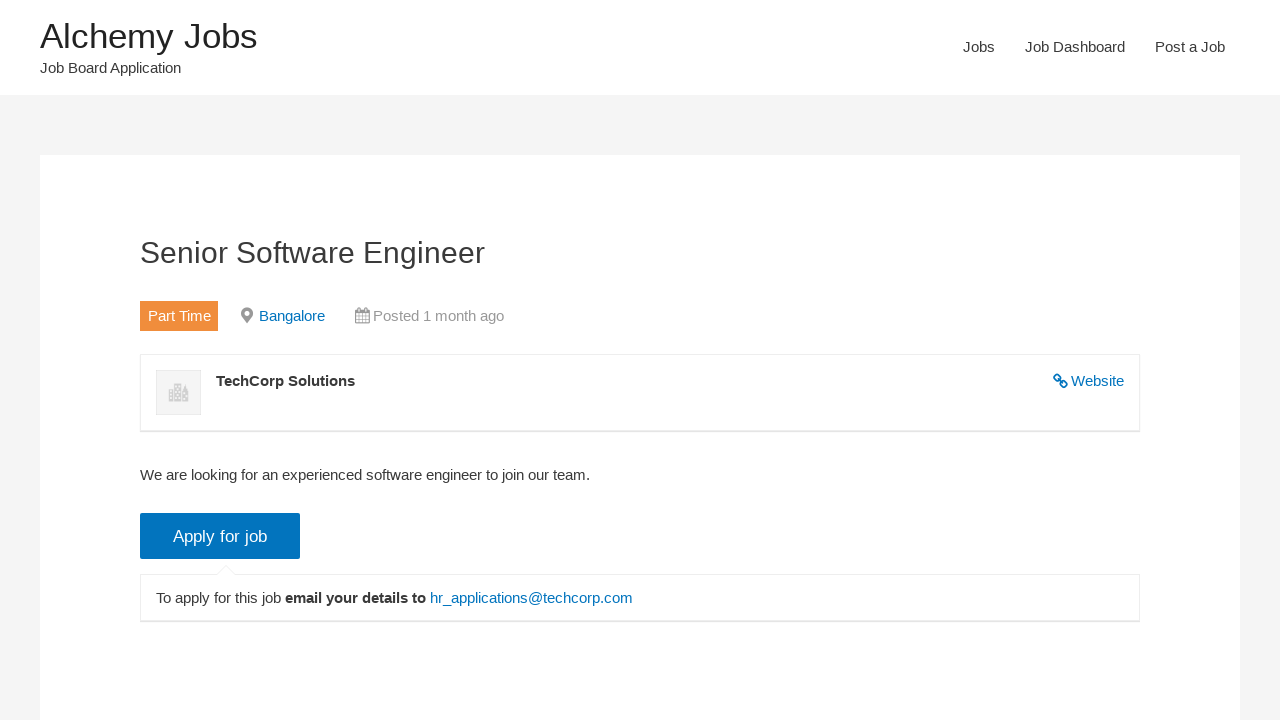

Job details page loaded successfully
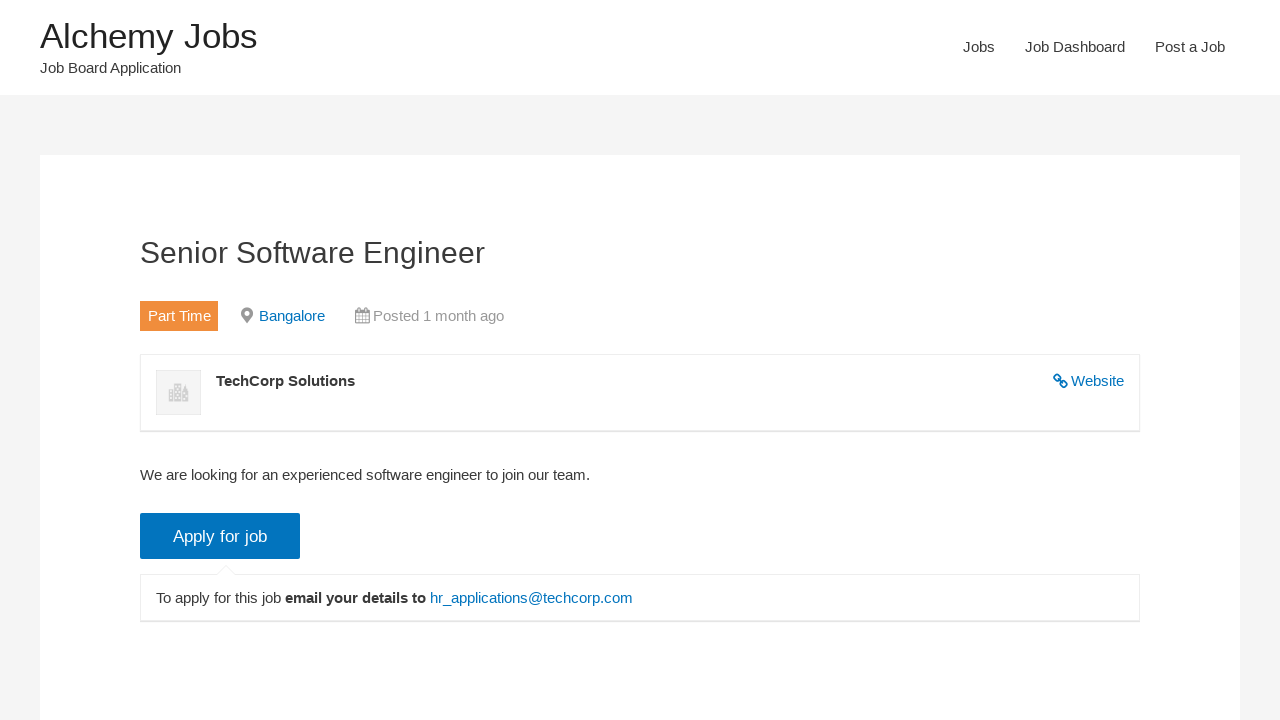

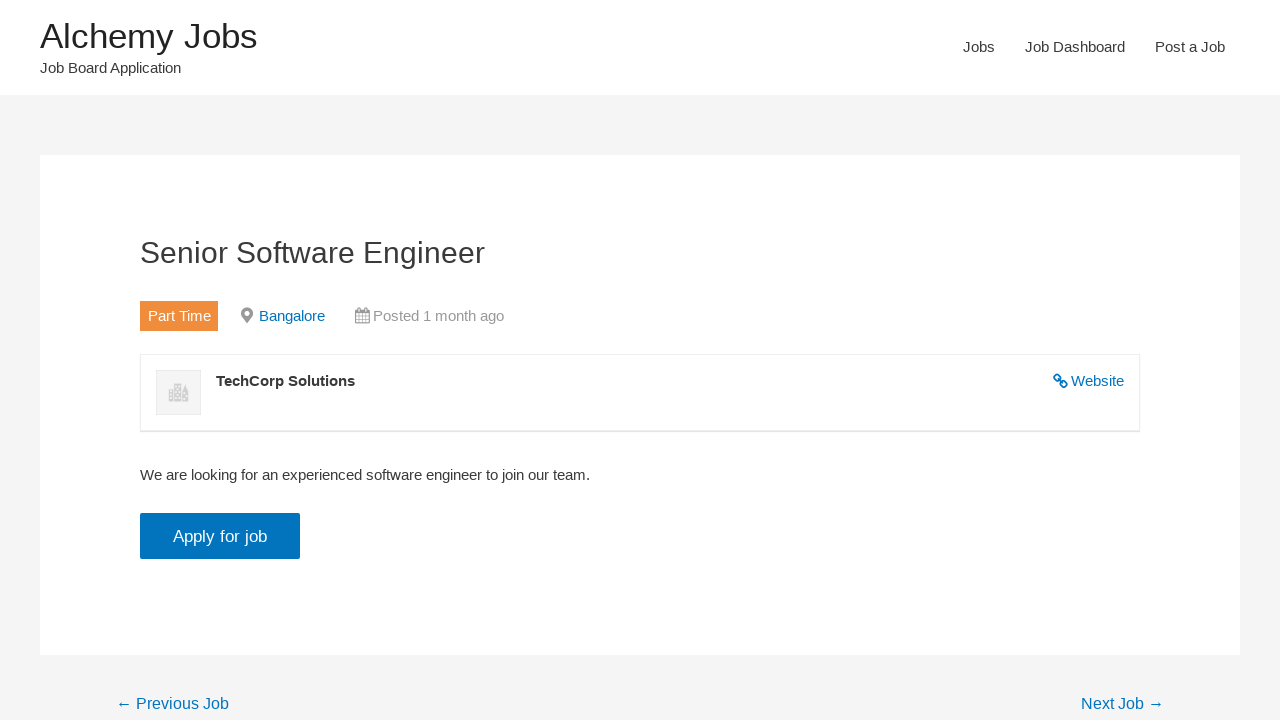